Tests dropdown functionality by selecting options using different methods (index, value, visible text) and verifying dropdown contents

Starting URL: https://the-internet.herokuapp.com/dropdown

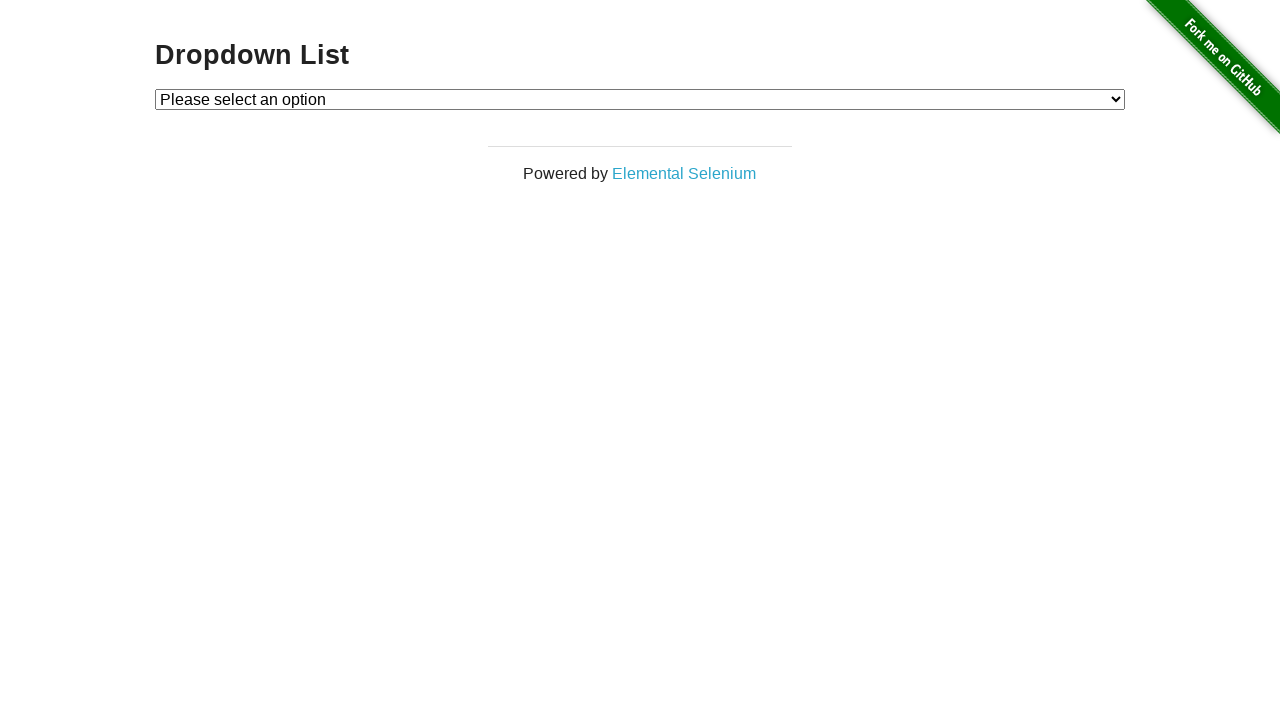

Located dropdown element with id 'dropdown'
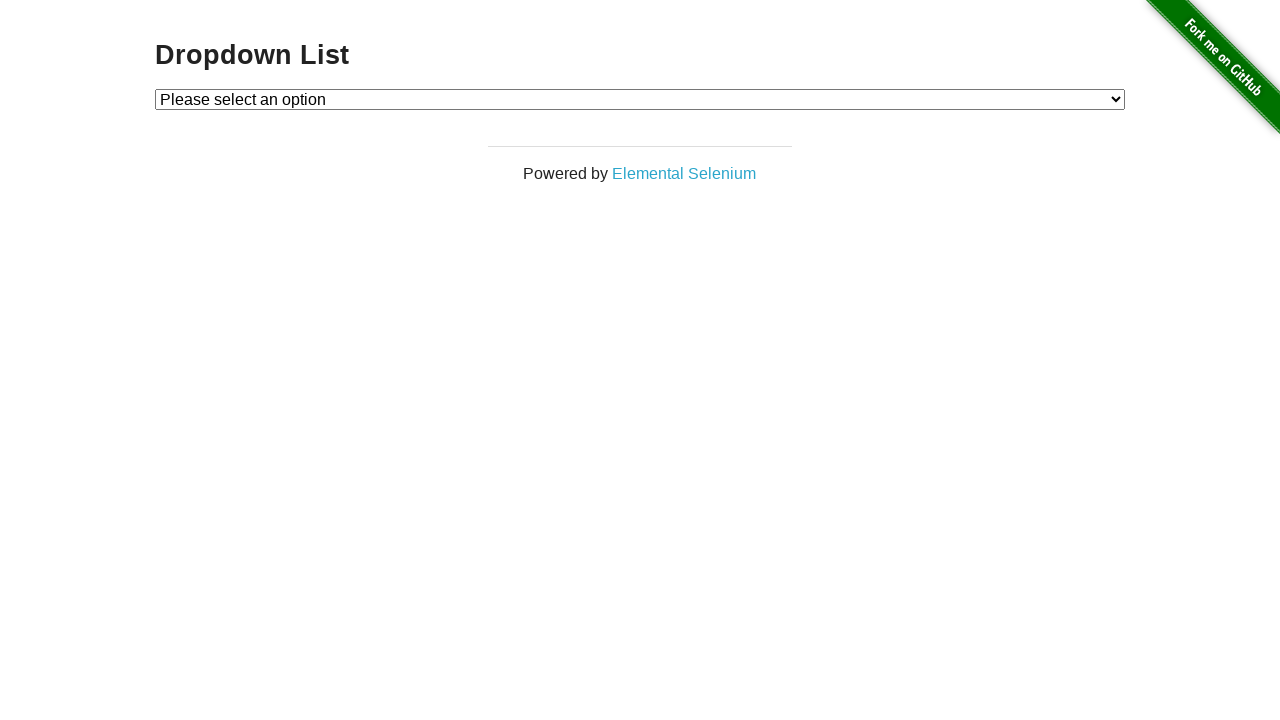

Selected Option 1 by index (index=1) on #dropdown
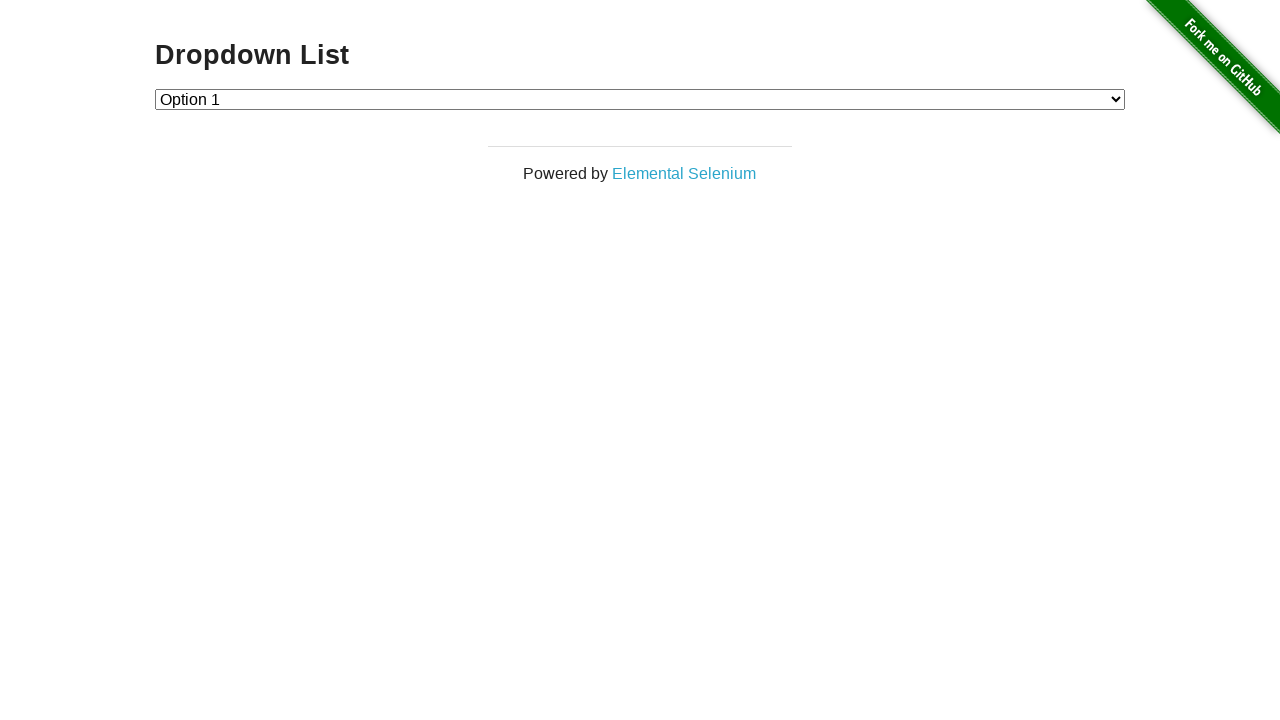

Selected Option 2 by value (value='2') on #dropdown
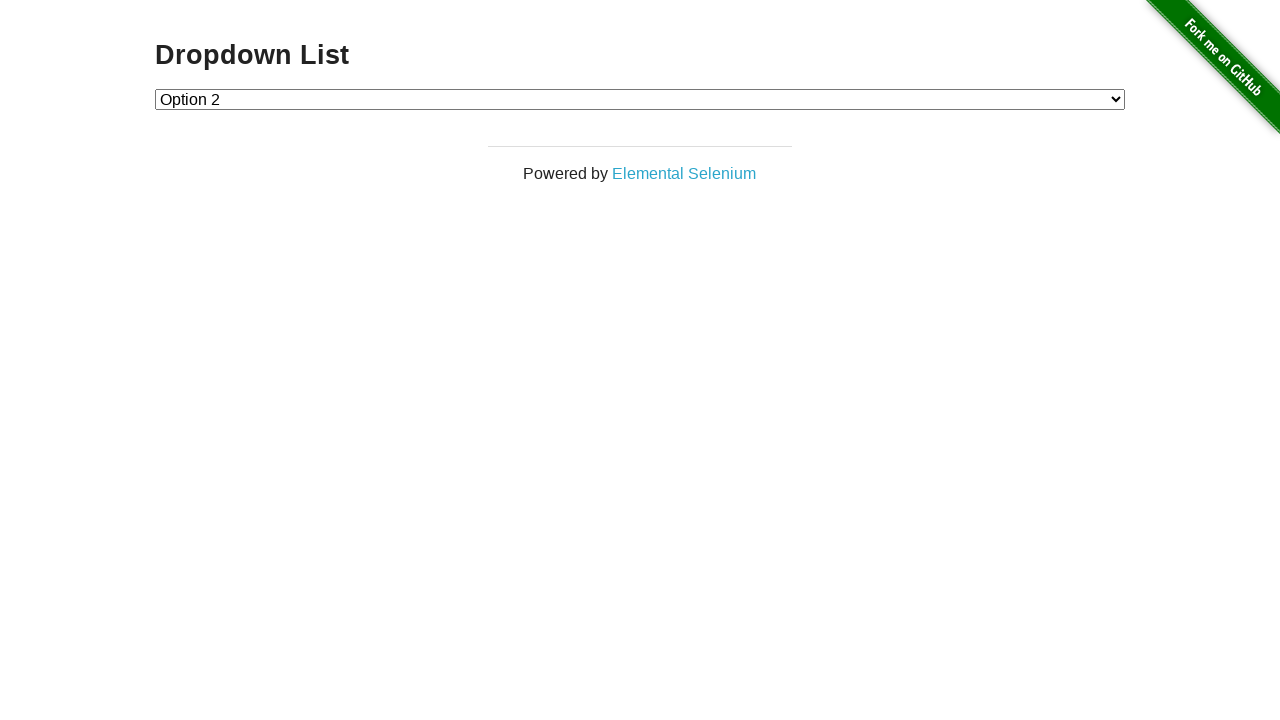

Selected Option 1 by visible text (label='Option 1') on #dropdown
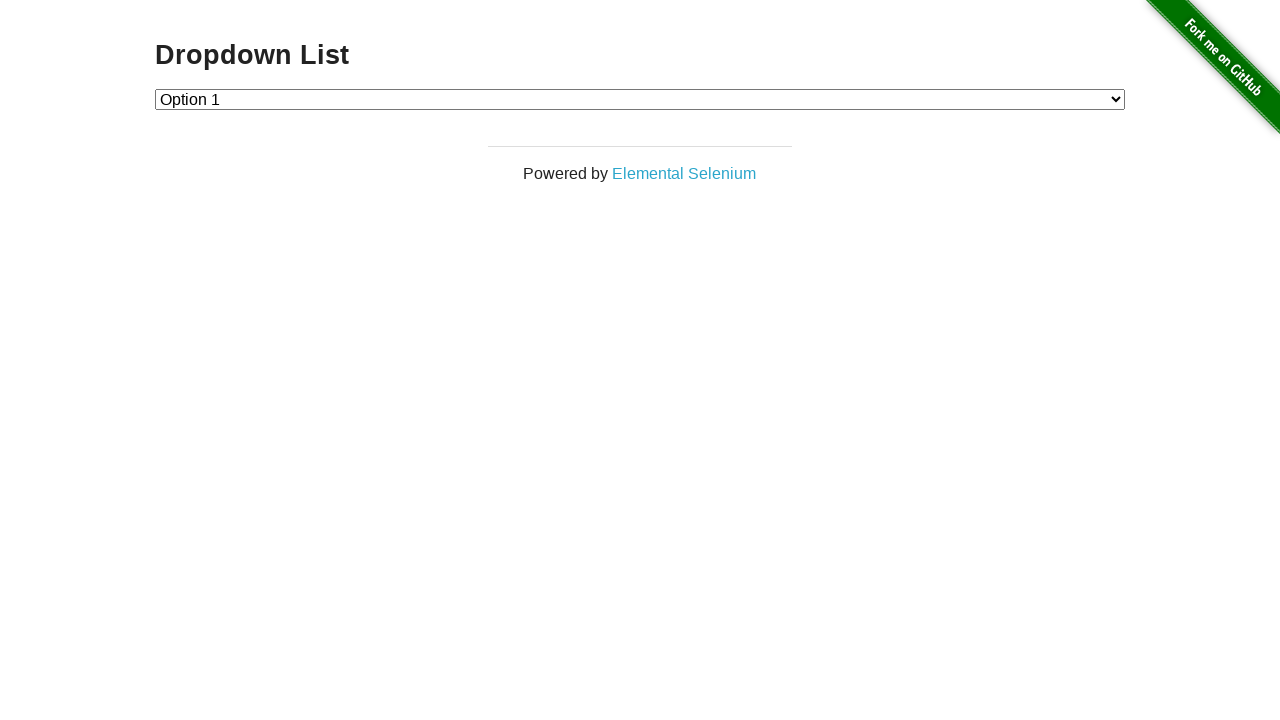

Retrieved all dropdown options
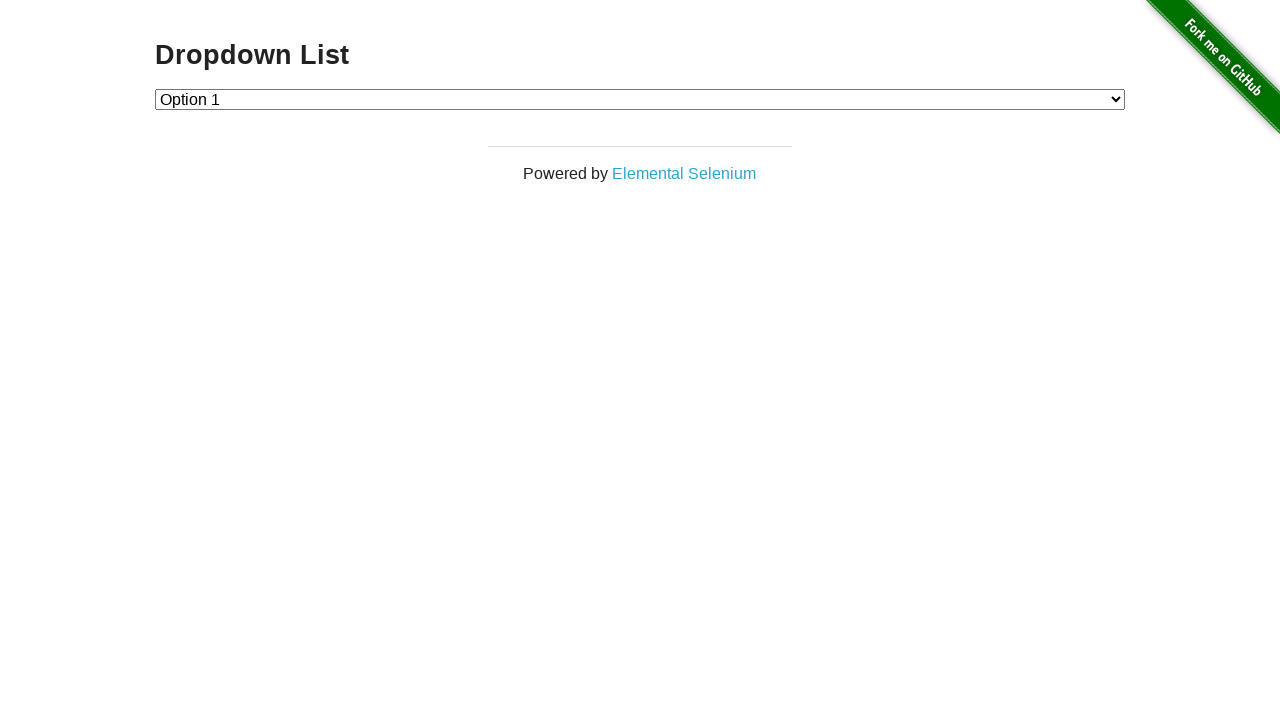

Verified dropdown contains 3 options
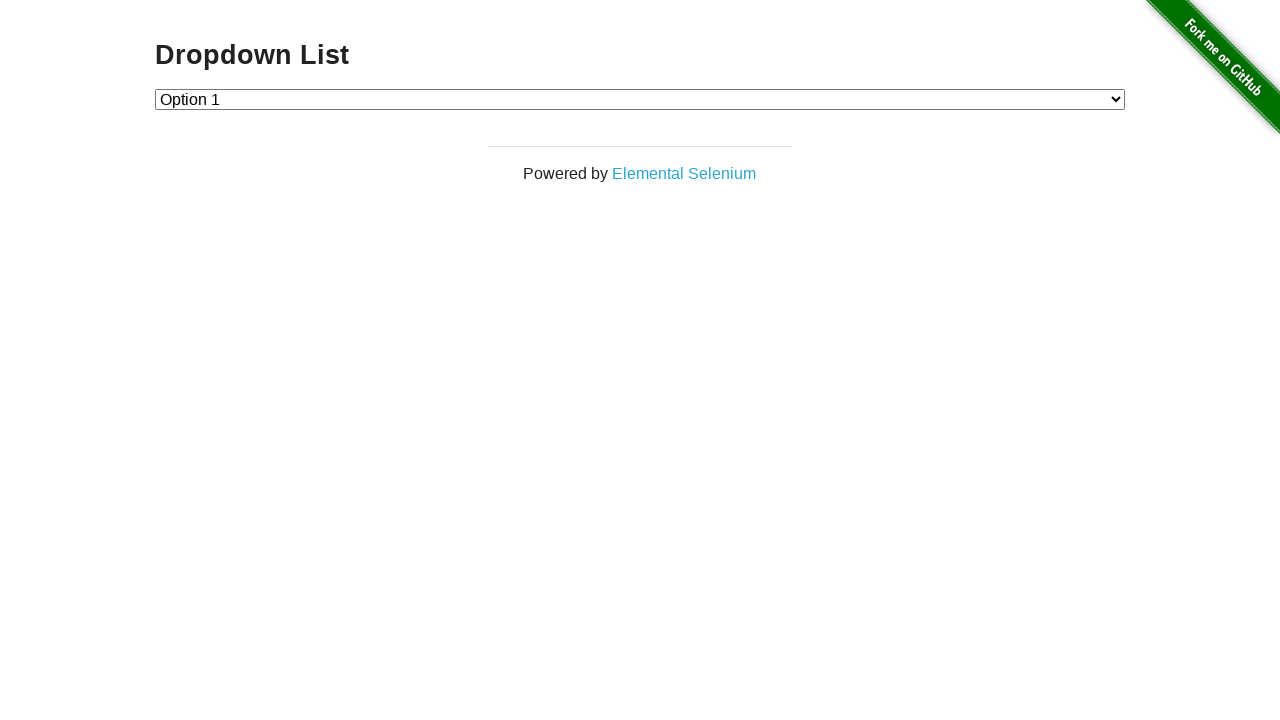

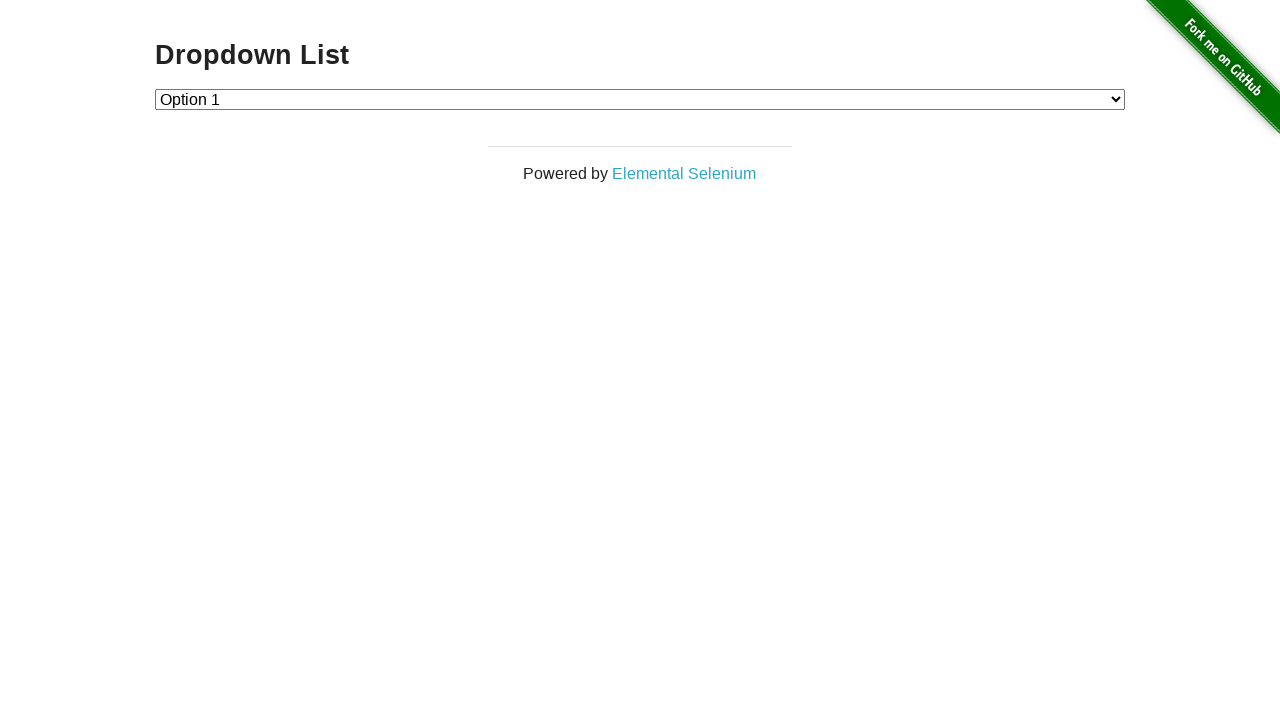